Tests cookie management by logging in, verifying cookies exist, deleting them, and confirming they are removed

Starting URL: https://www.saucedemo.com/

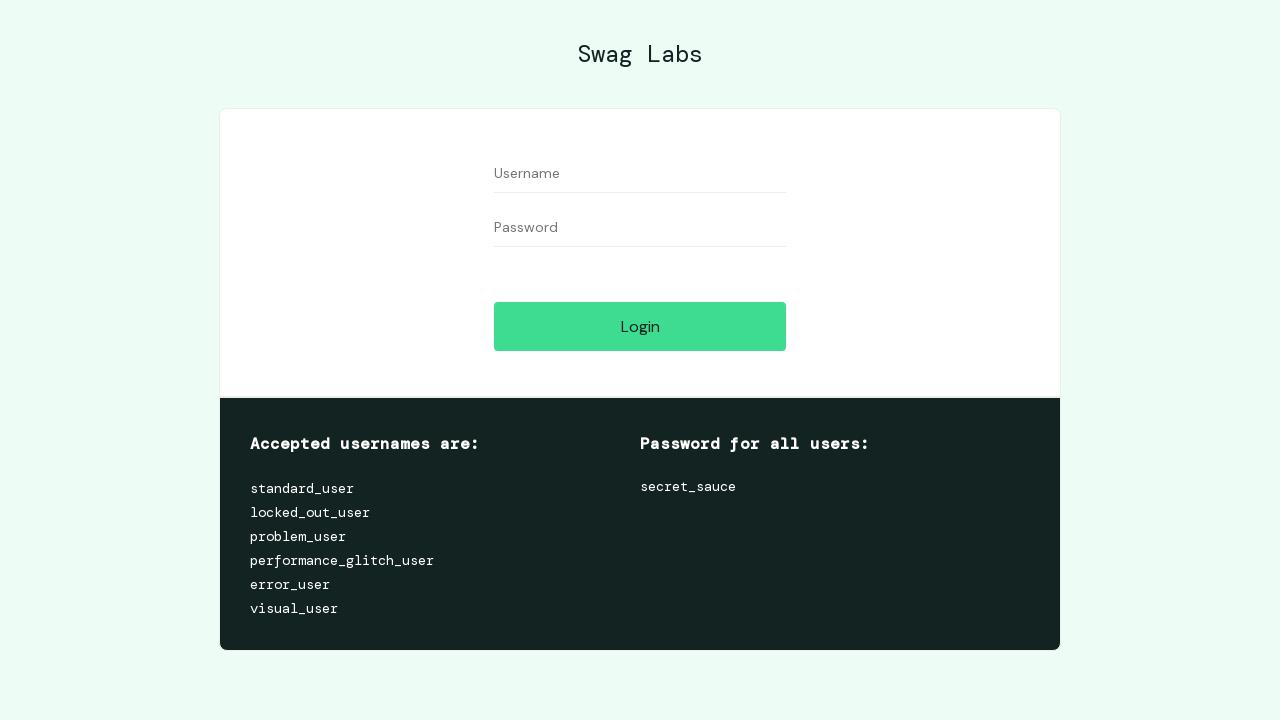

Filled username field with 'standard_user' on [data-test='username']
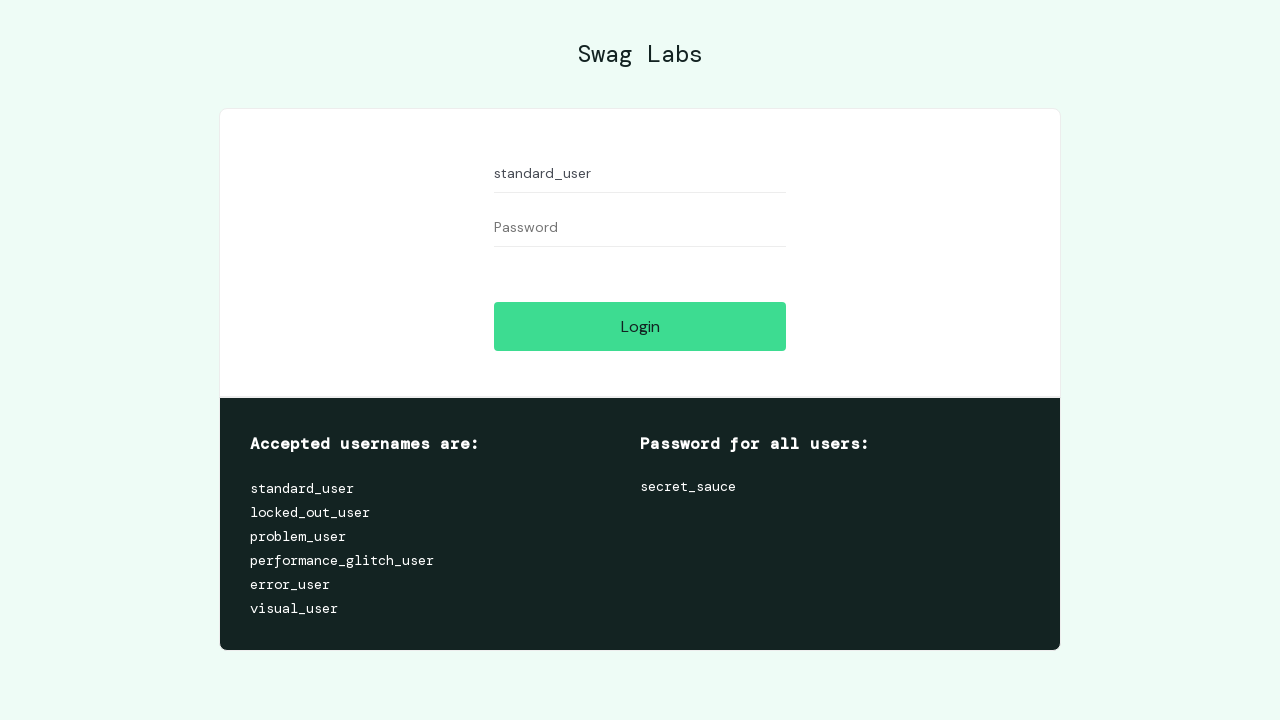

Filled password field with 'secret_sauce' on #password
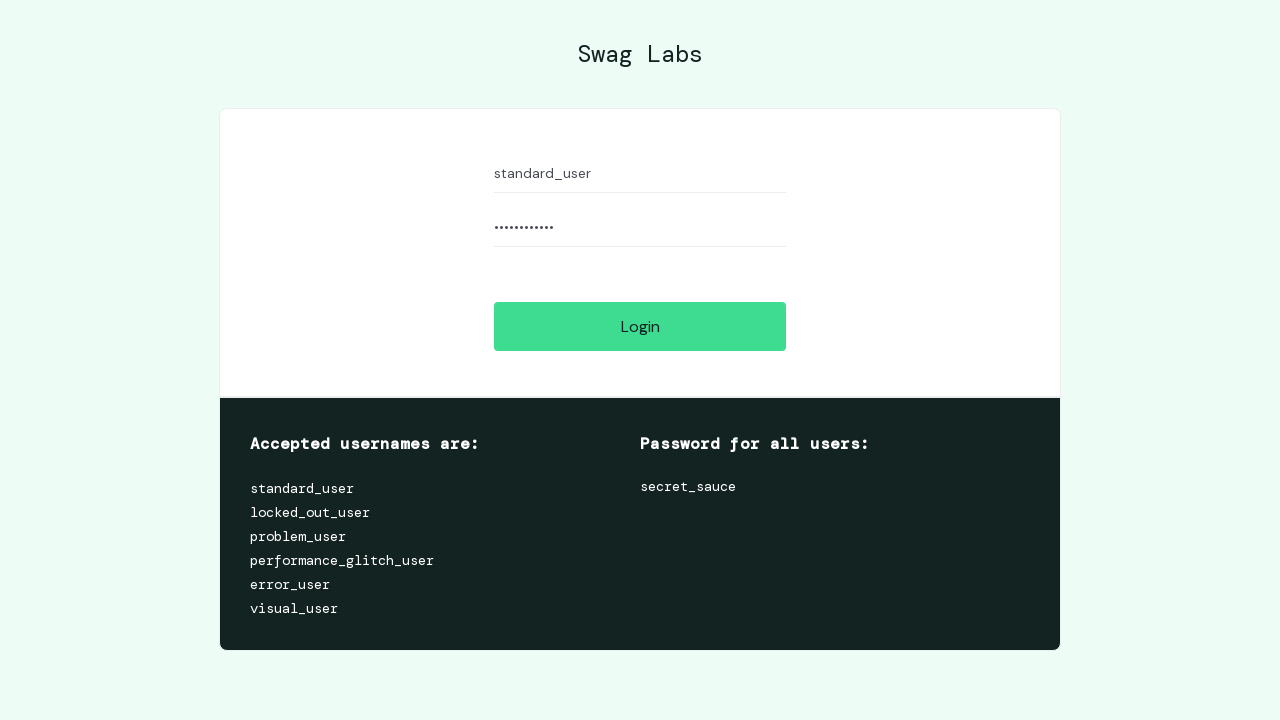

Clicked login button at (640, 326) on #login-button
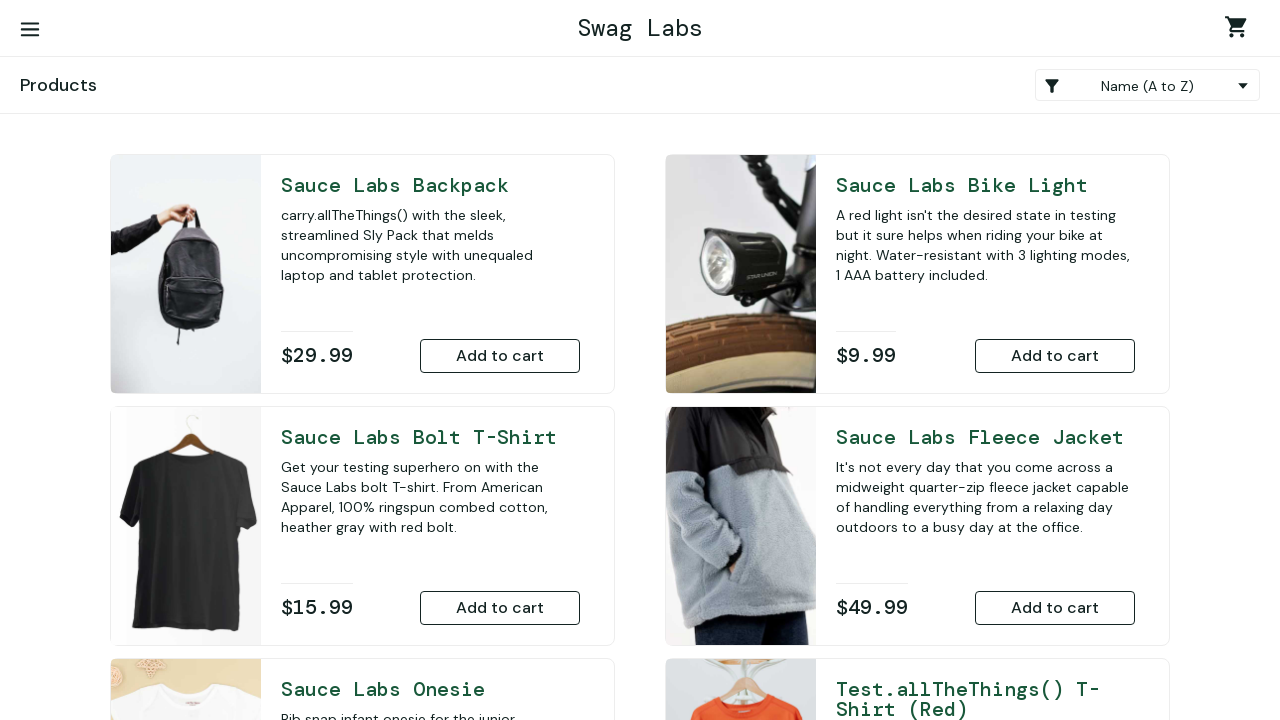

Main page loaded and title element is visible
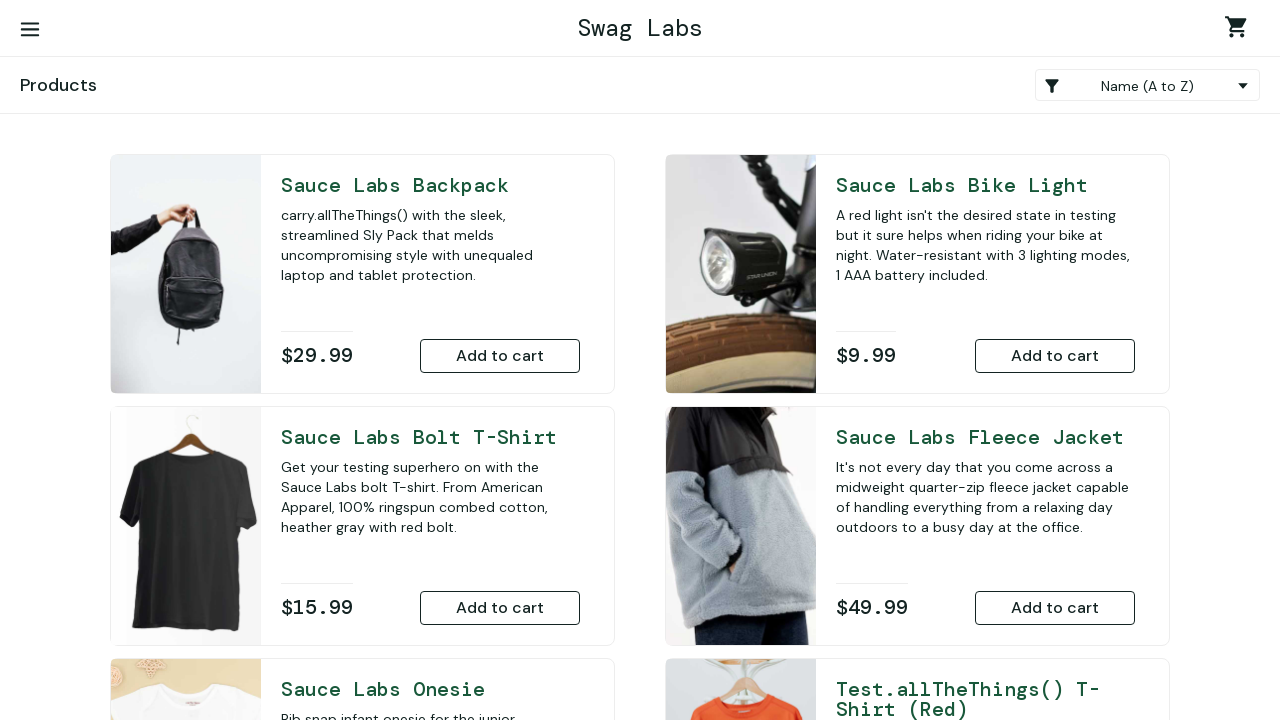

Retrieved cookies from context
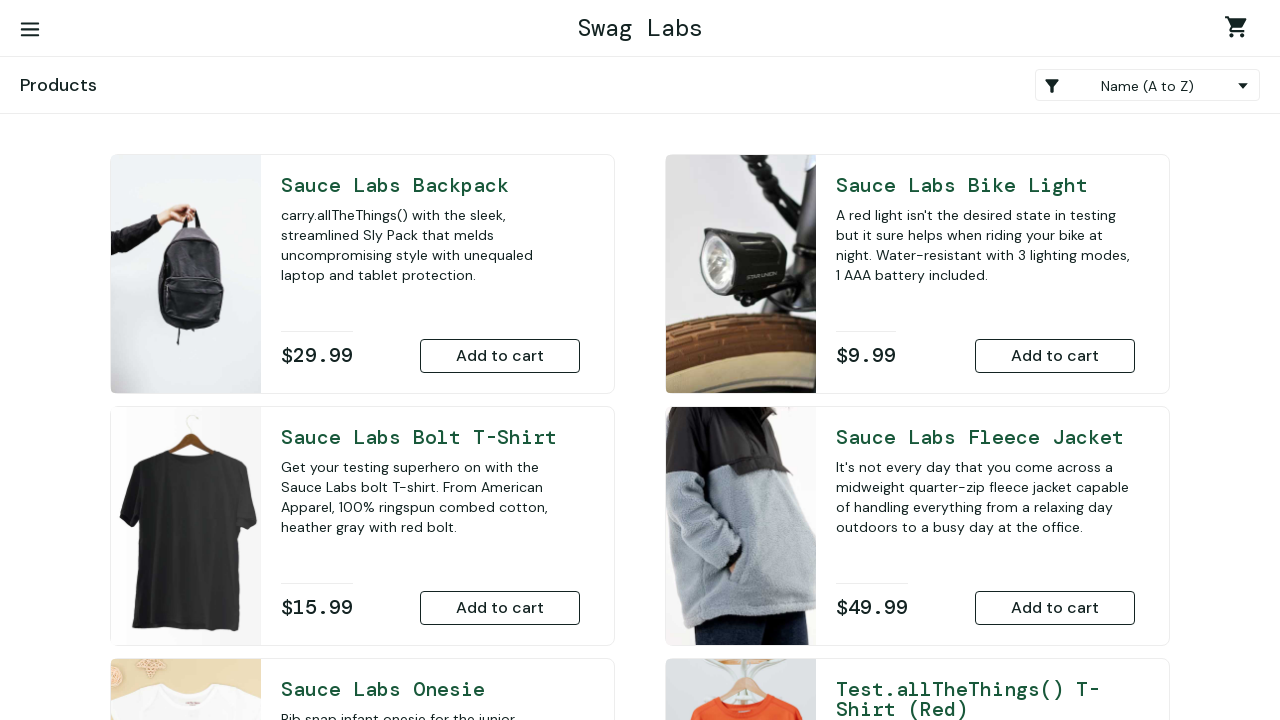

Verified that exactly 1 cookie exists
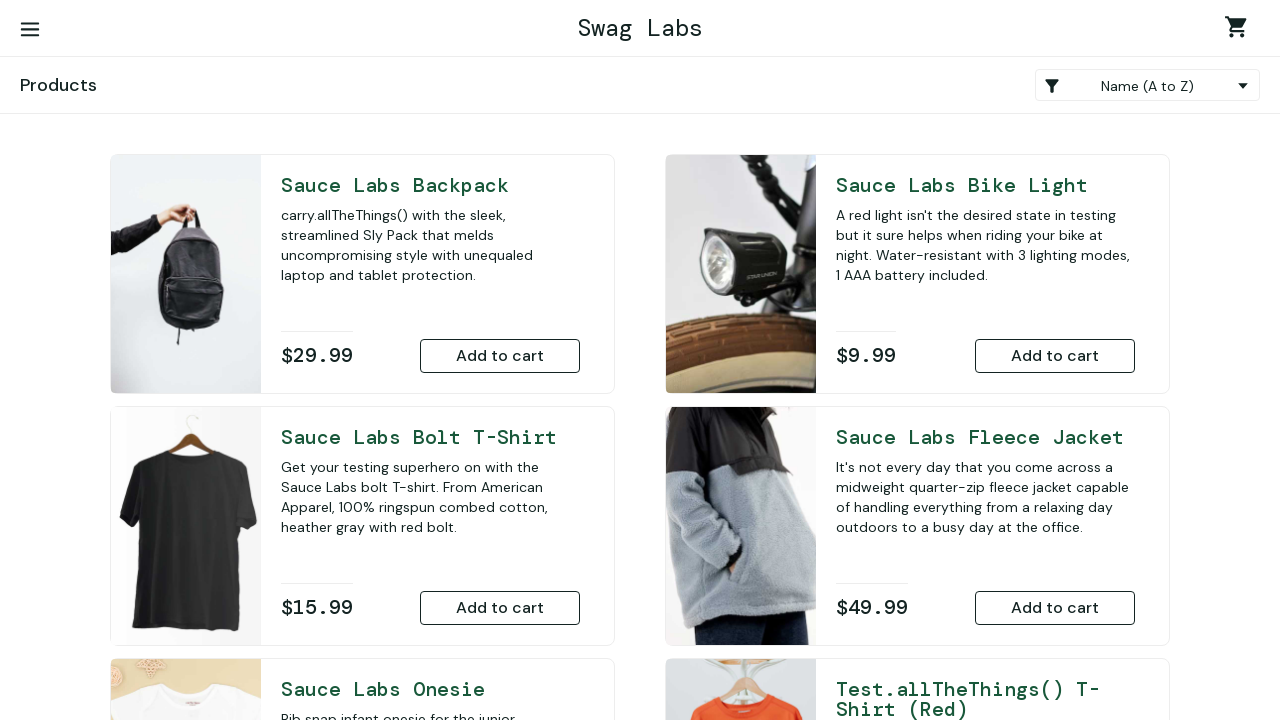

Cleared all cookies from context
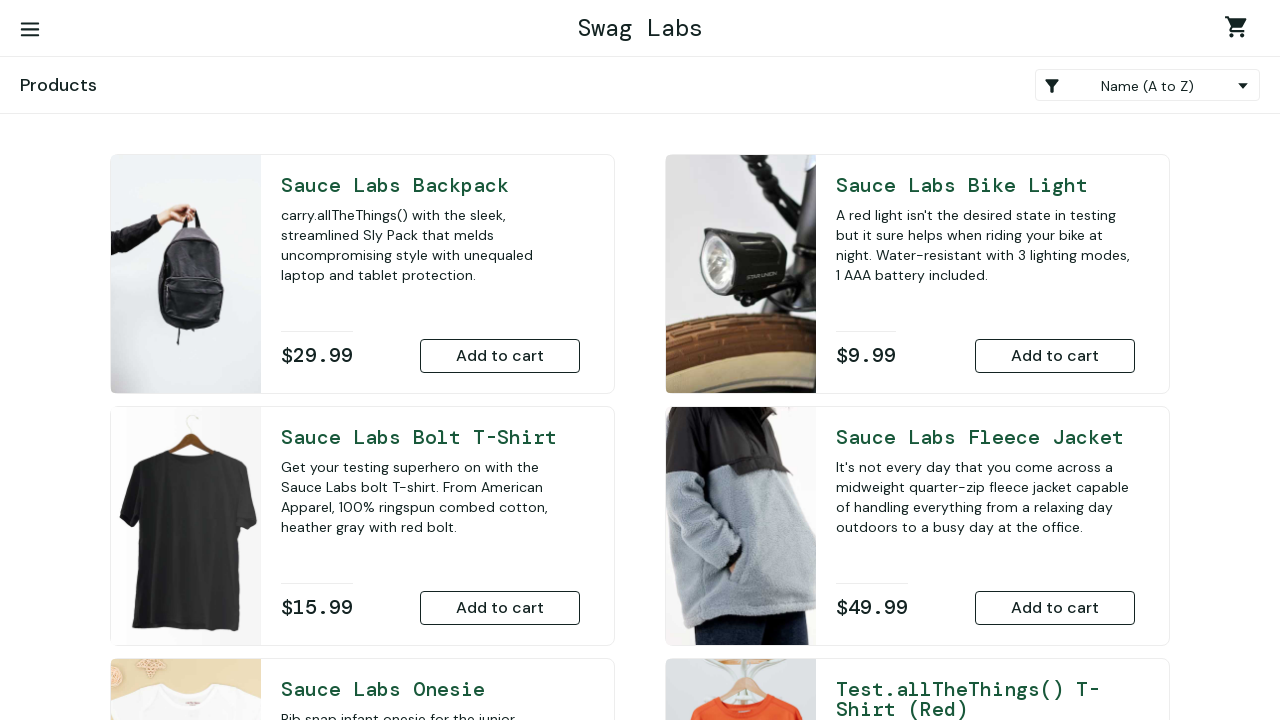

Retrieved cookies from context after clearing
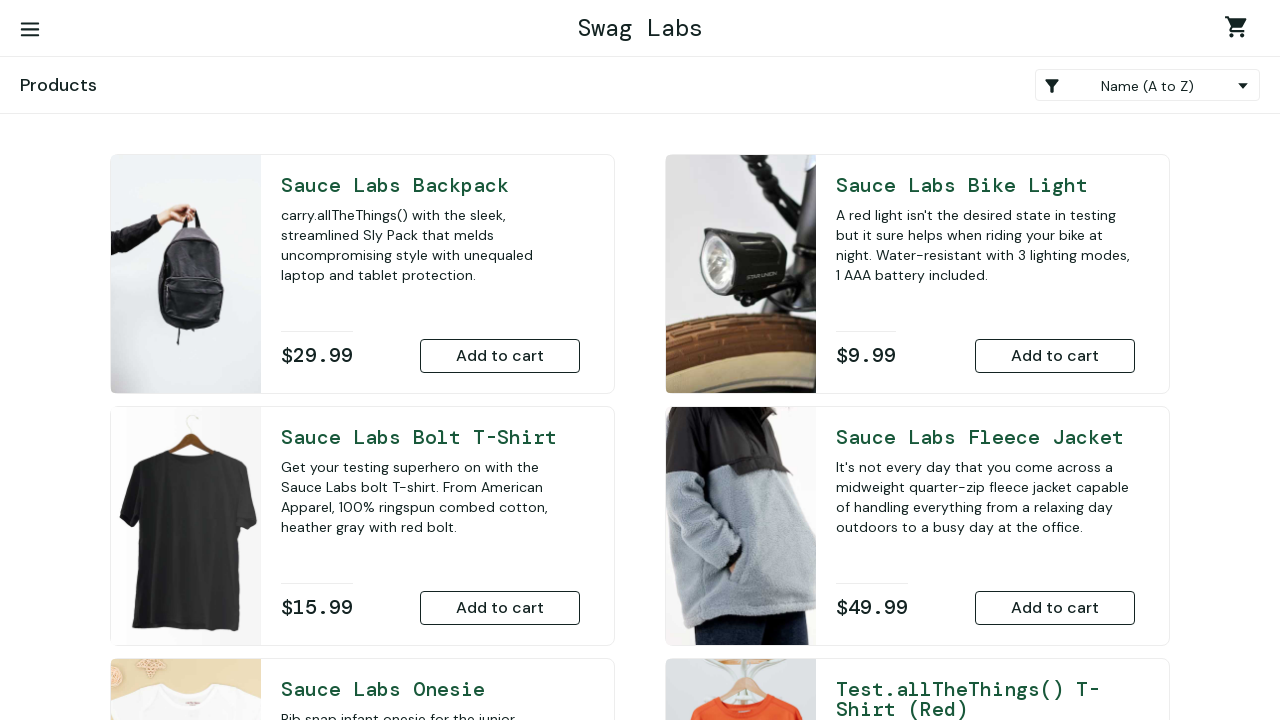

Verified that no cookies exist after clearing
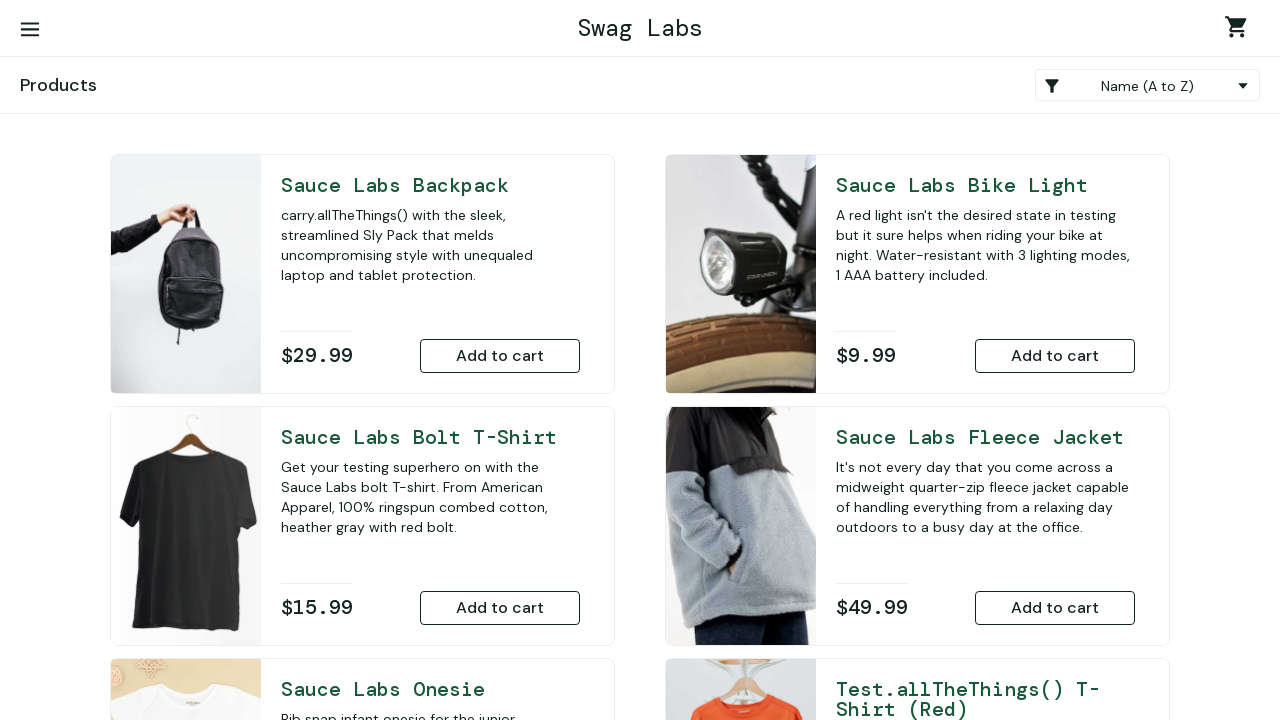

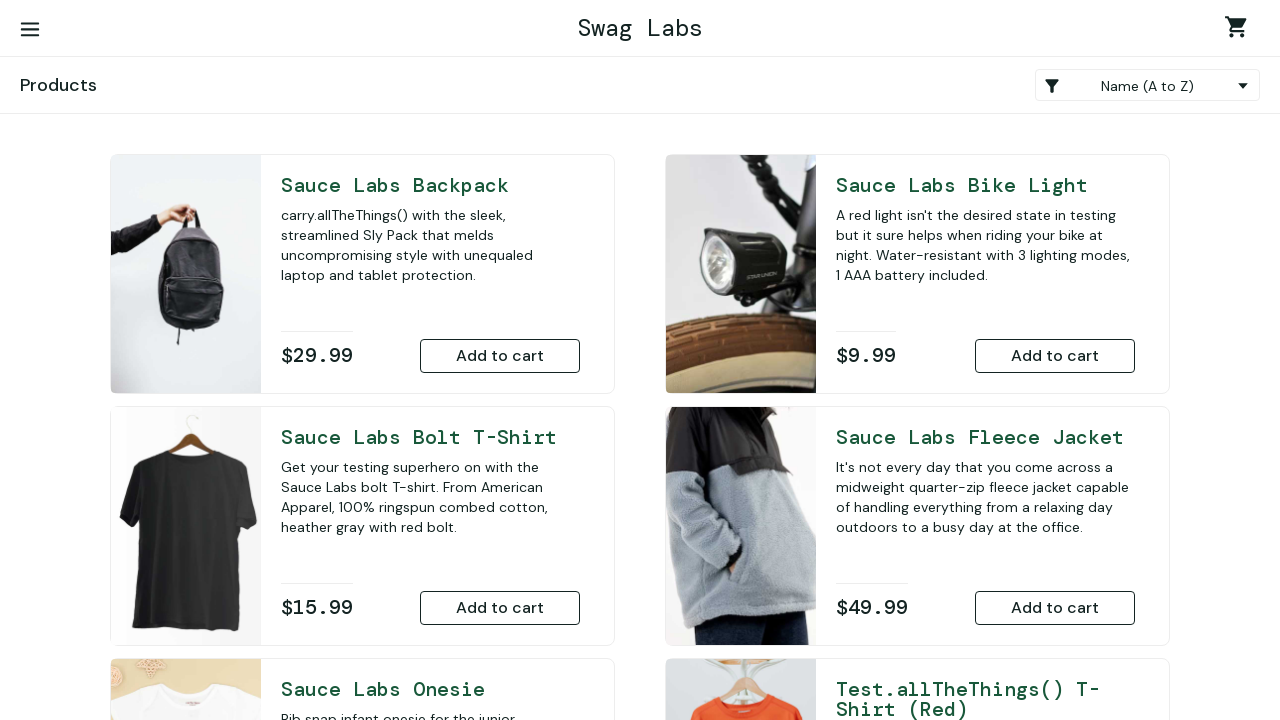